Navigates to Niteco's homepage and captures a full-page screenshot to verify the page loads correctly.

Starting URL: https://niteco.com/

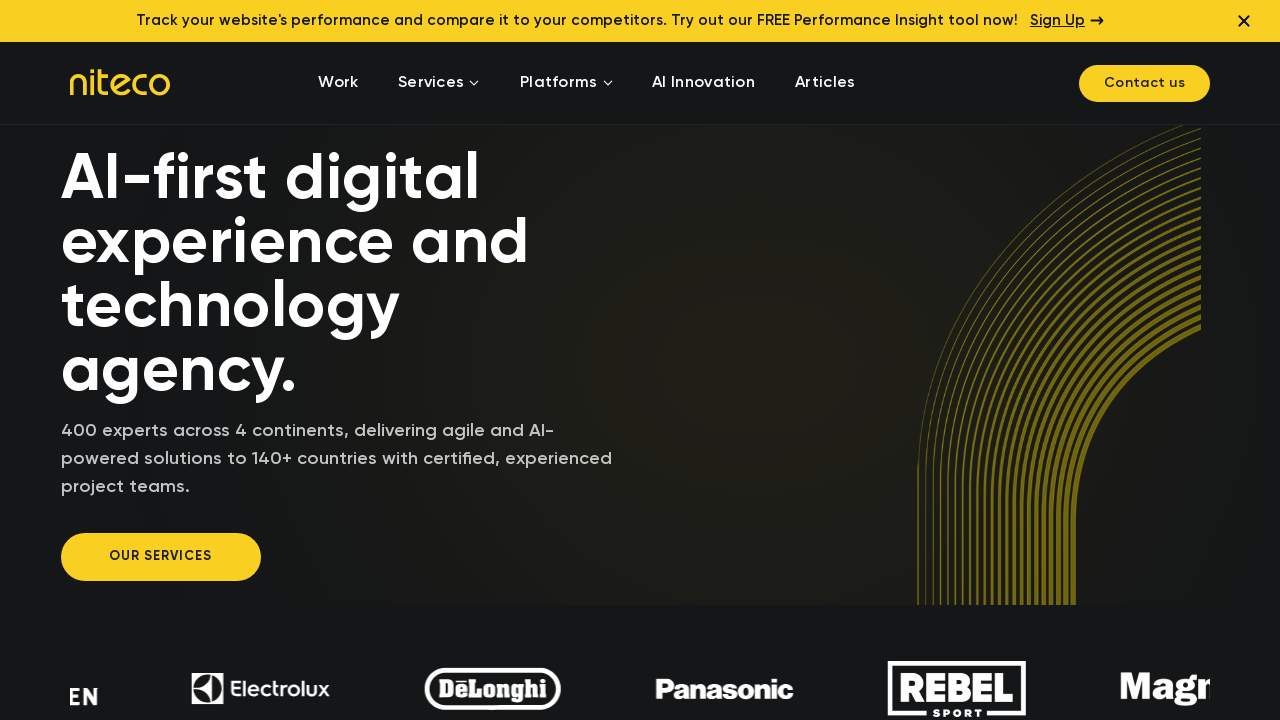

Navigated to Niteco homepage
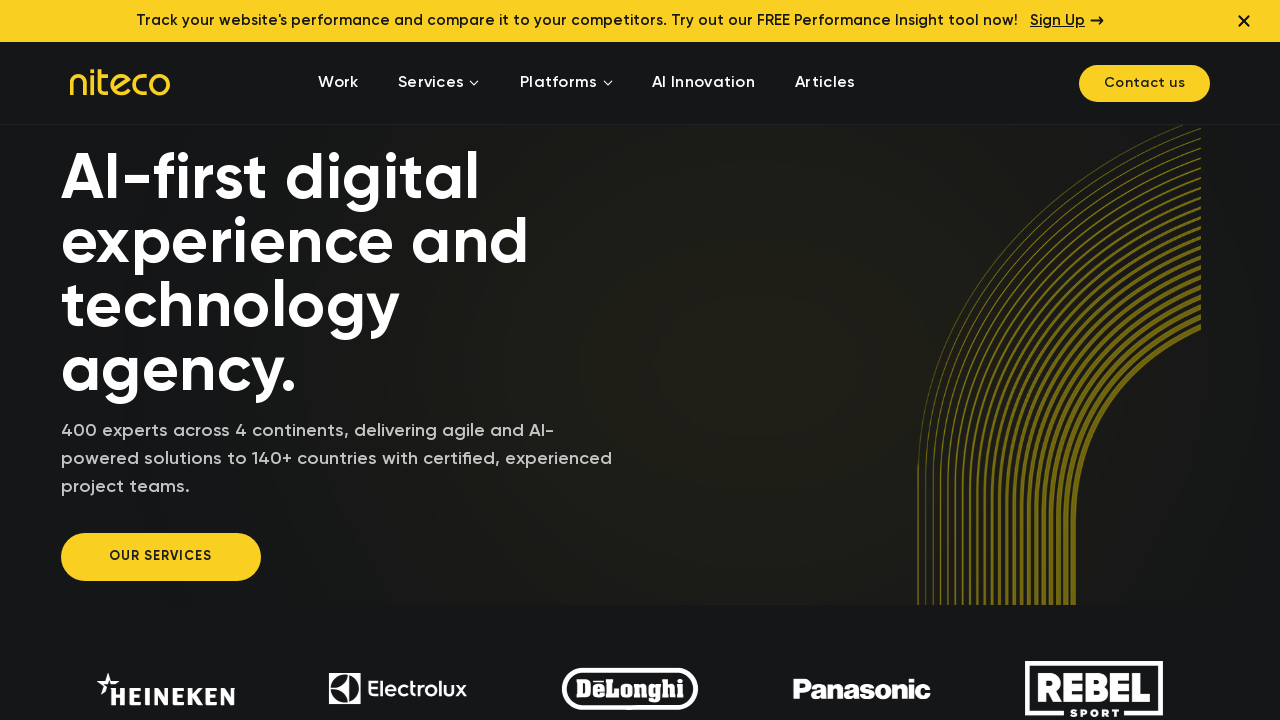

Main heading loaded on Niteco homepage
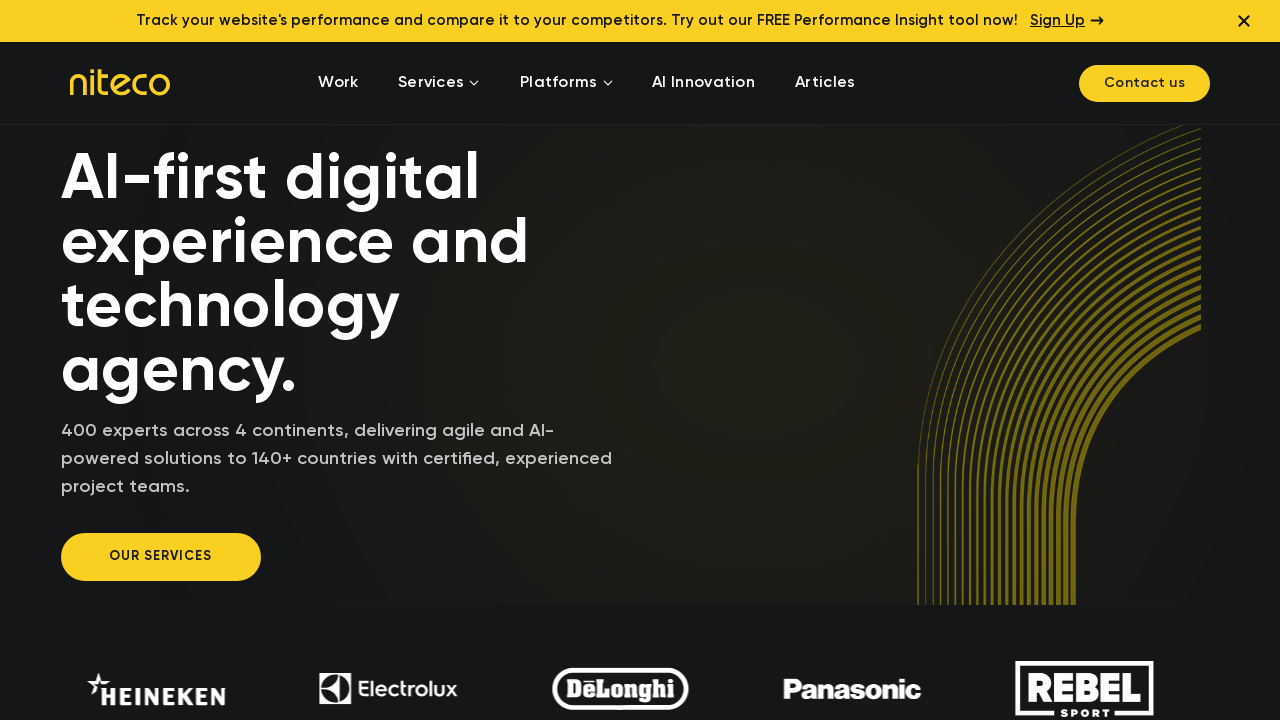

Captured full-page screenshot to verify page loads correctly
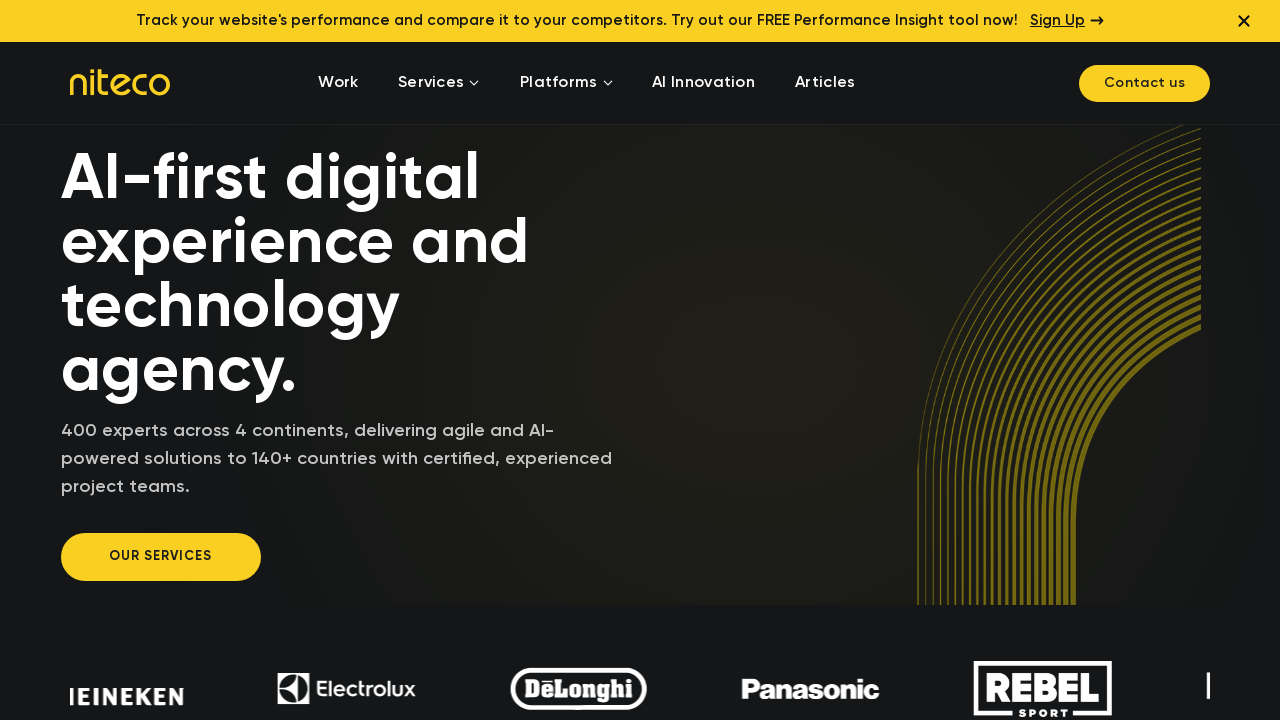

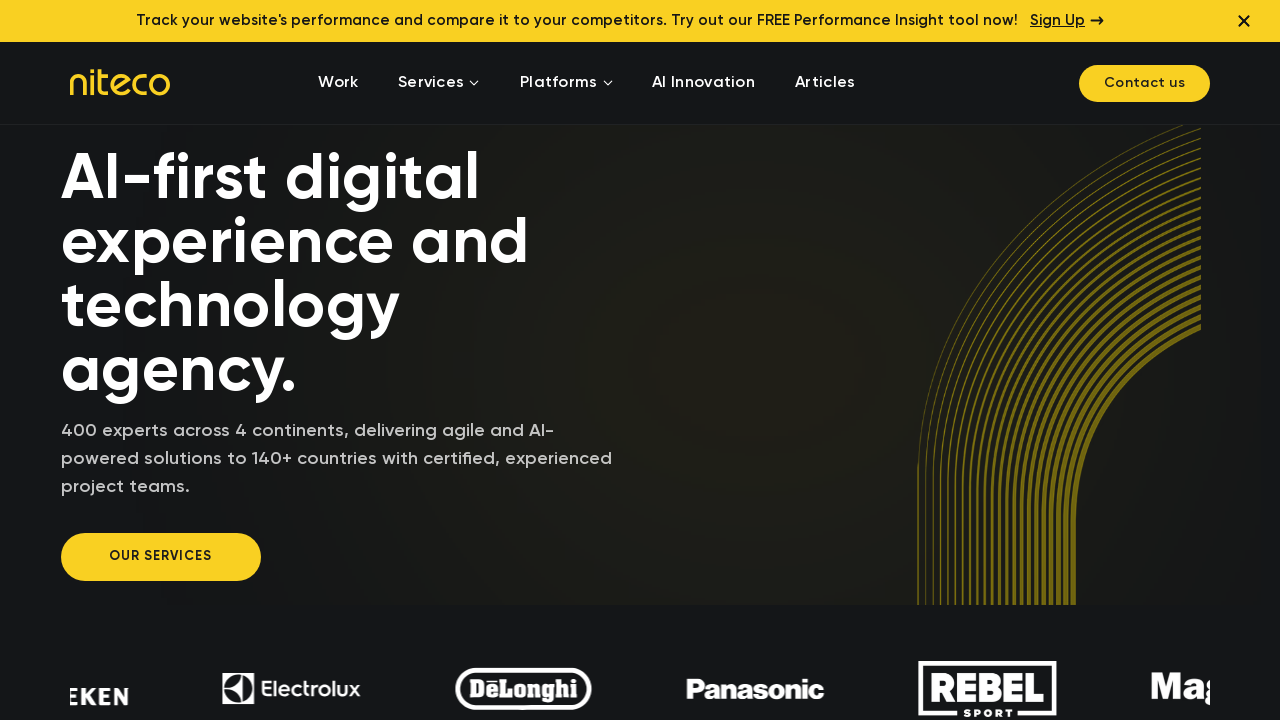